Tests a registration form by filling out personal information including name, address, email, phone, gender, hobbies, skills, country selection, and password fields on a demo automation testing site.

Starting URL: https://demo.automationtesting.in/Register.html

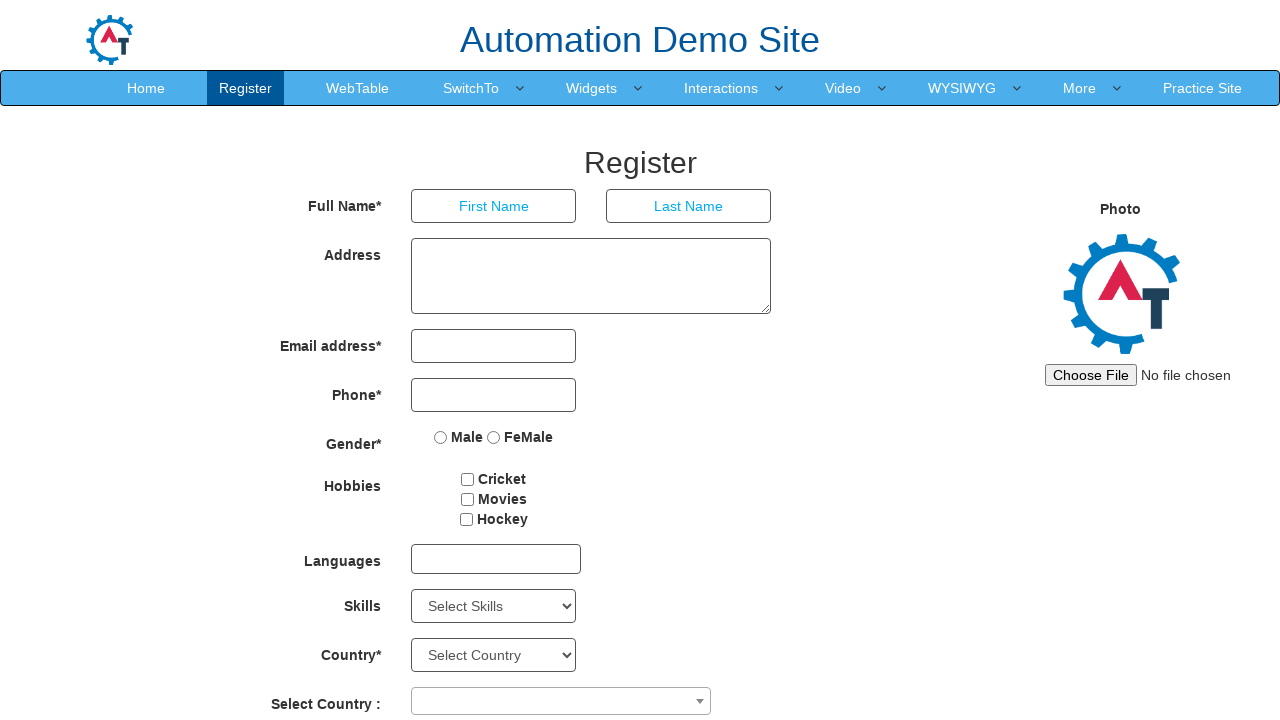

Filled first name field with 'Alexander' on input[type='text']
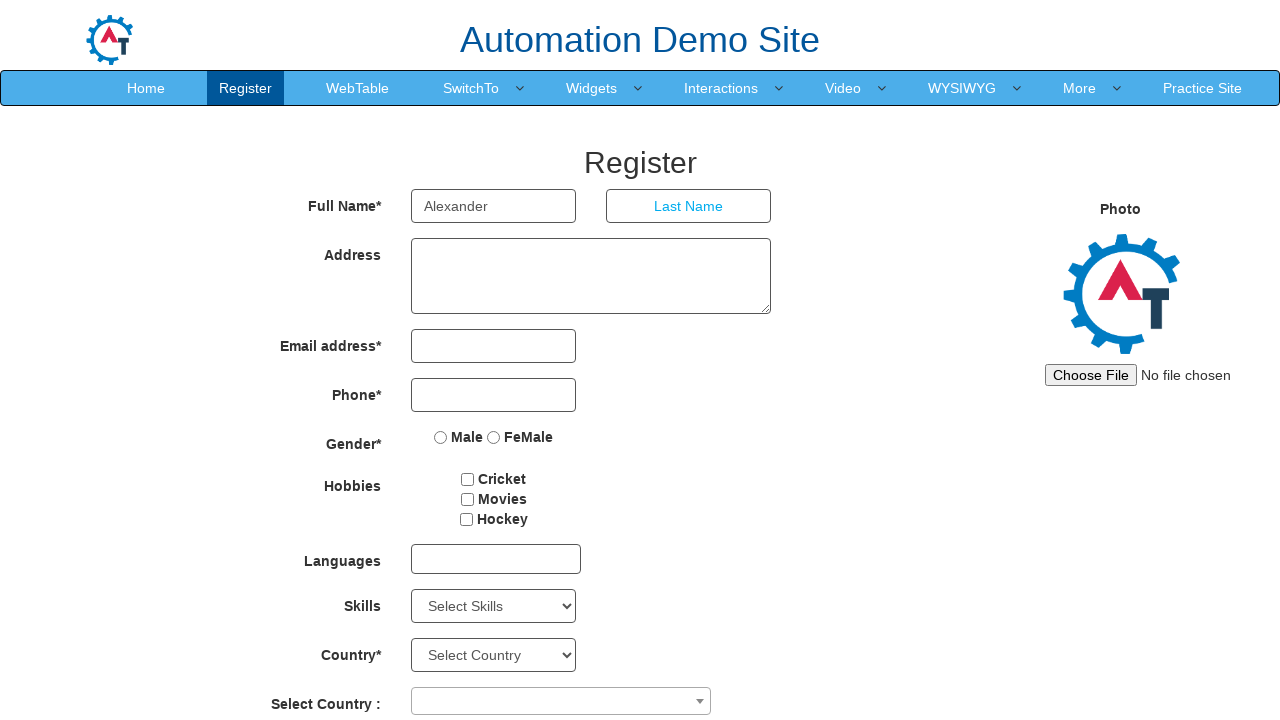

Filled last name field with 'Johnson' on input[placeholder='Last Name']
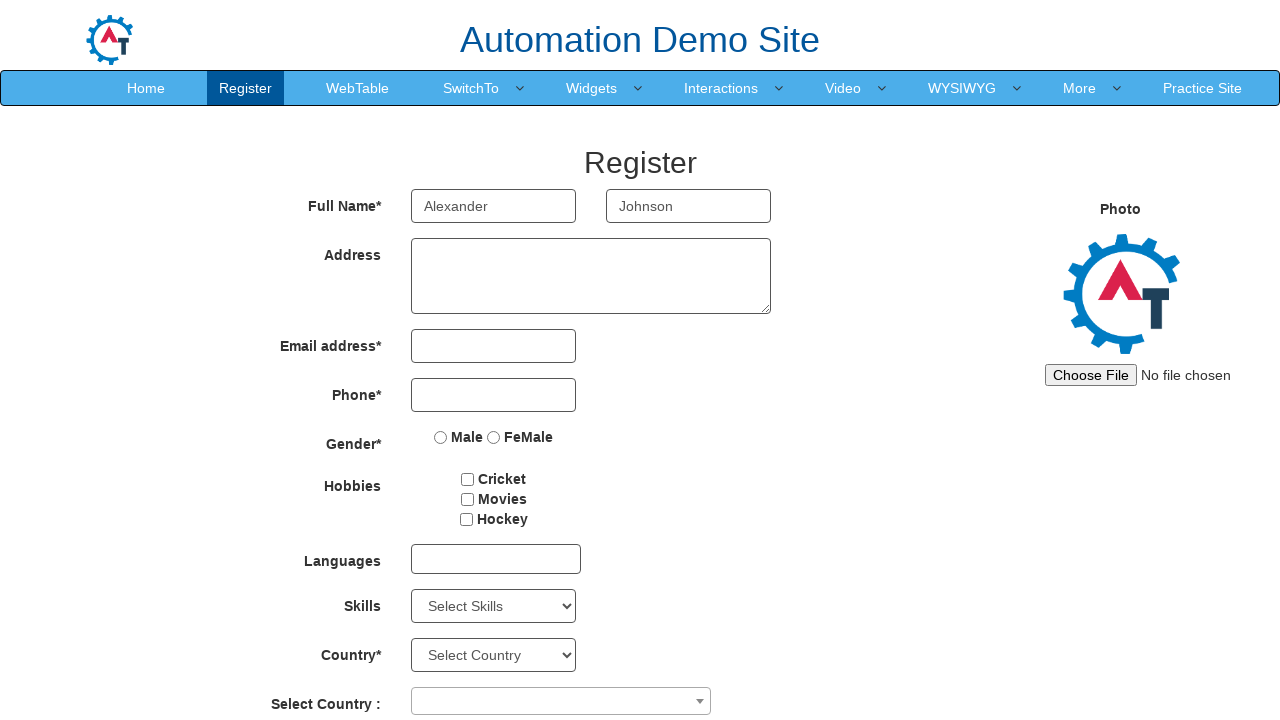

Filled address field with '456 Oak Avenue' on textarea[rows='3']
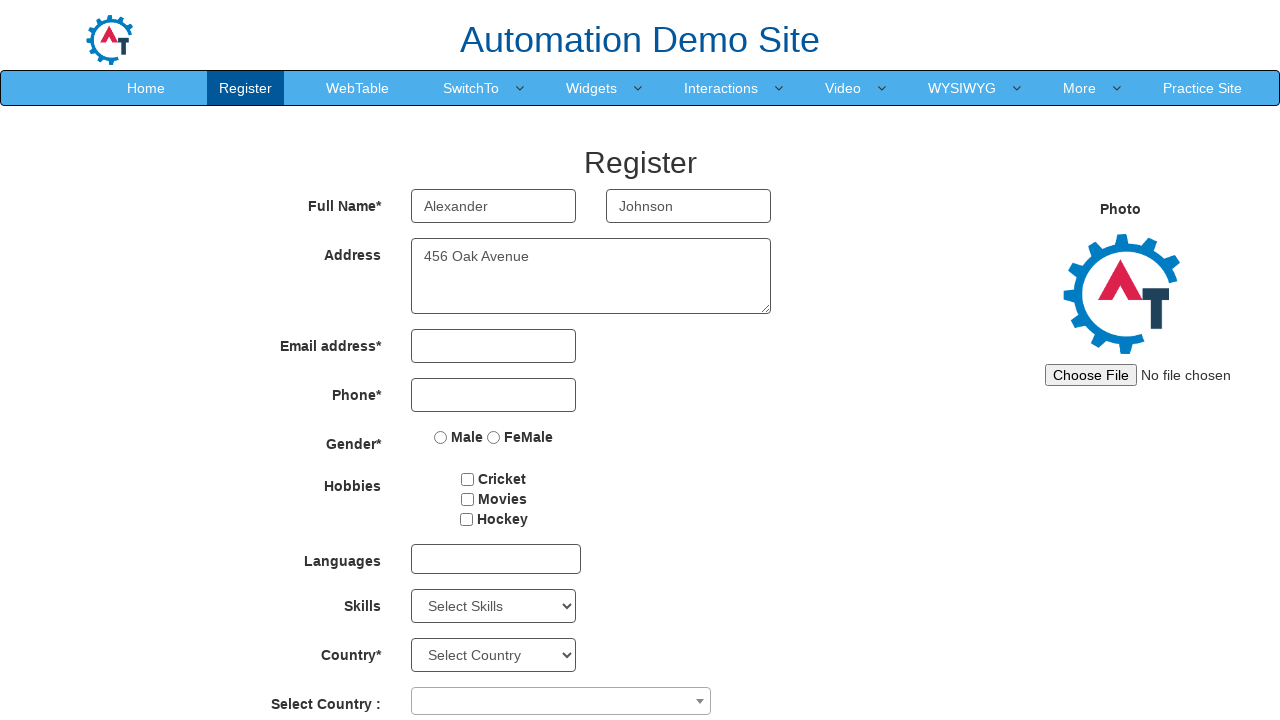

Filled email field with 'alex.johnson@example.com' on input[type='email']
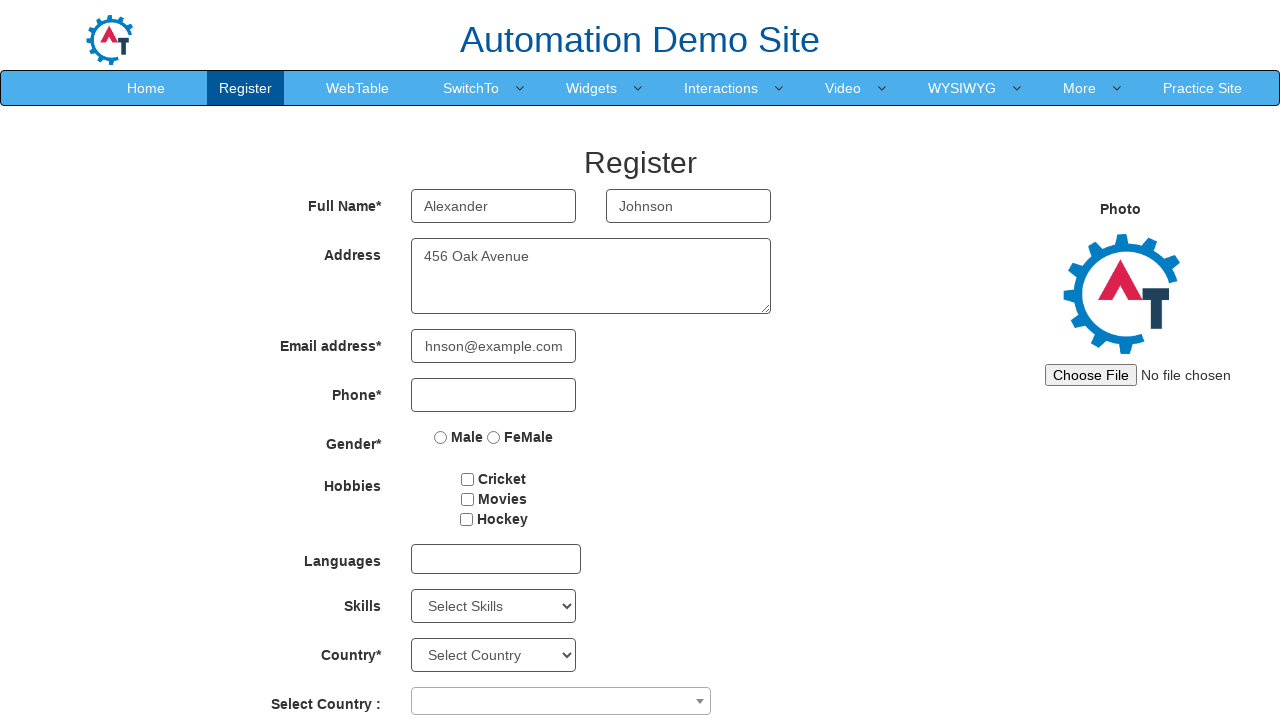

Filled phone number field with '5551234567' on input[type='tel']
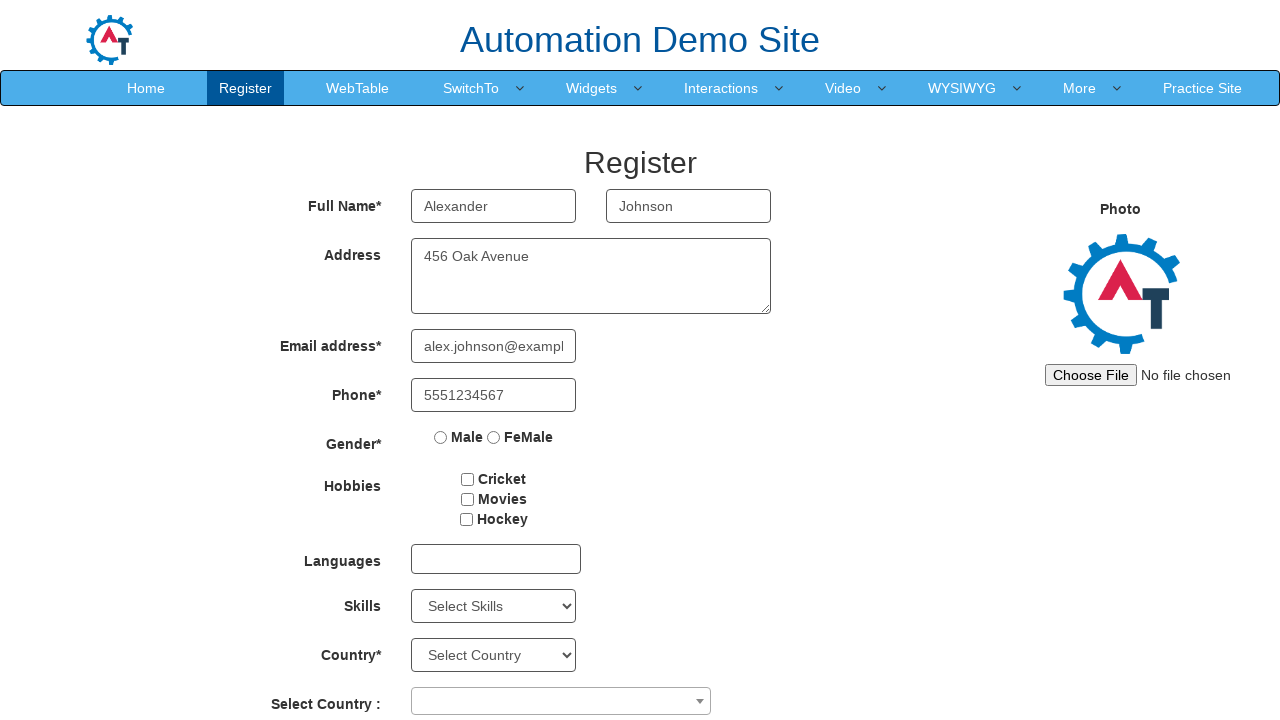

Selected Male gender option at (441, 437) on input[value='Male']
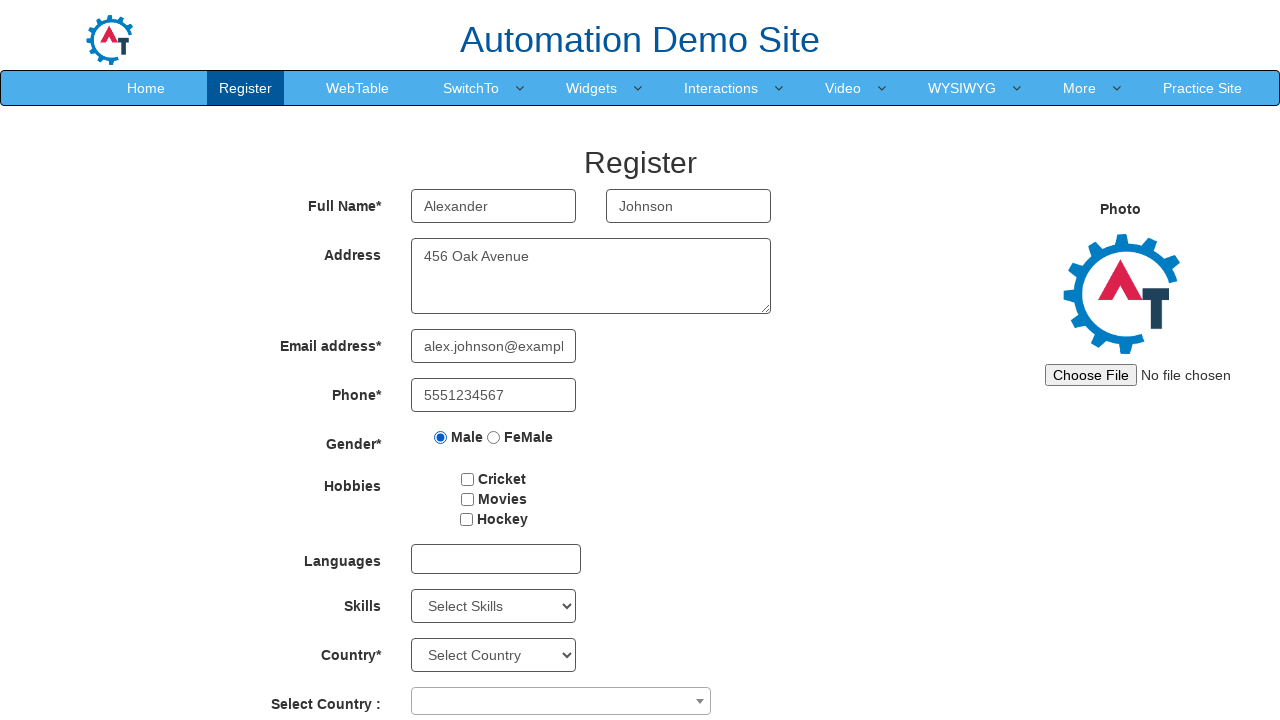

Checked first hobby checkbox at (468, 479) on #checkbox1
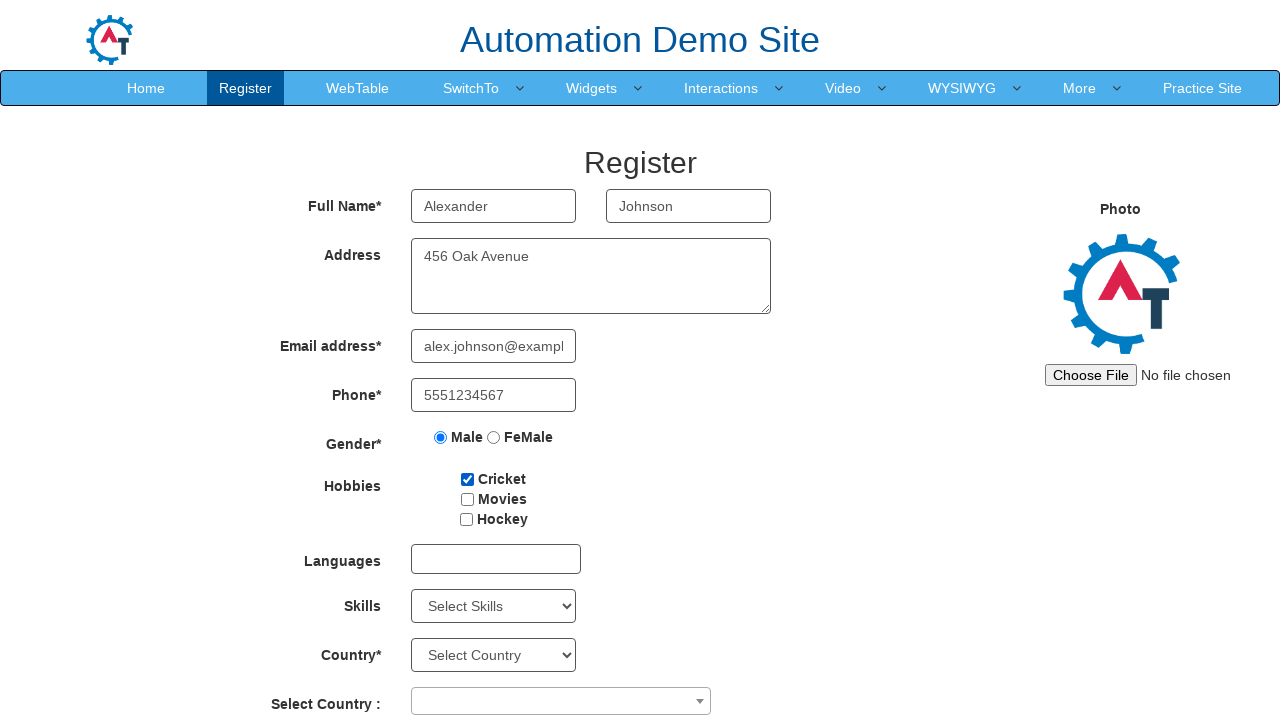

Checked second hobby checkbox at (467, 499) on #checkbox2
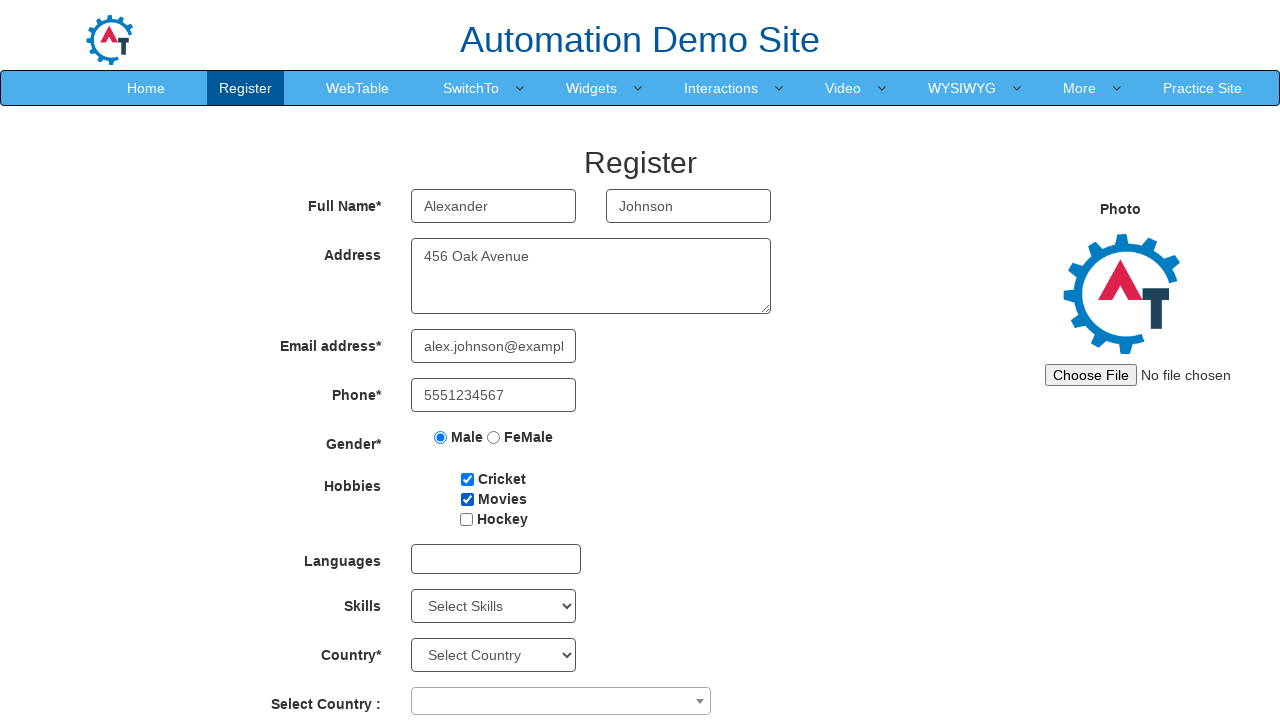

Selected 'Android' from skills dropdown on #Skills
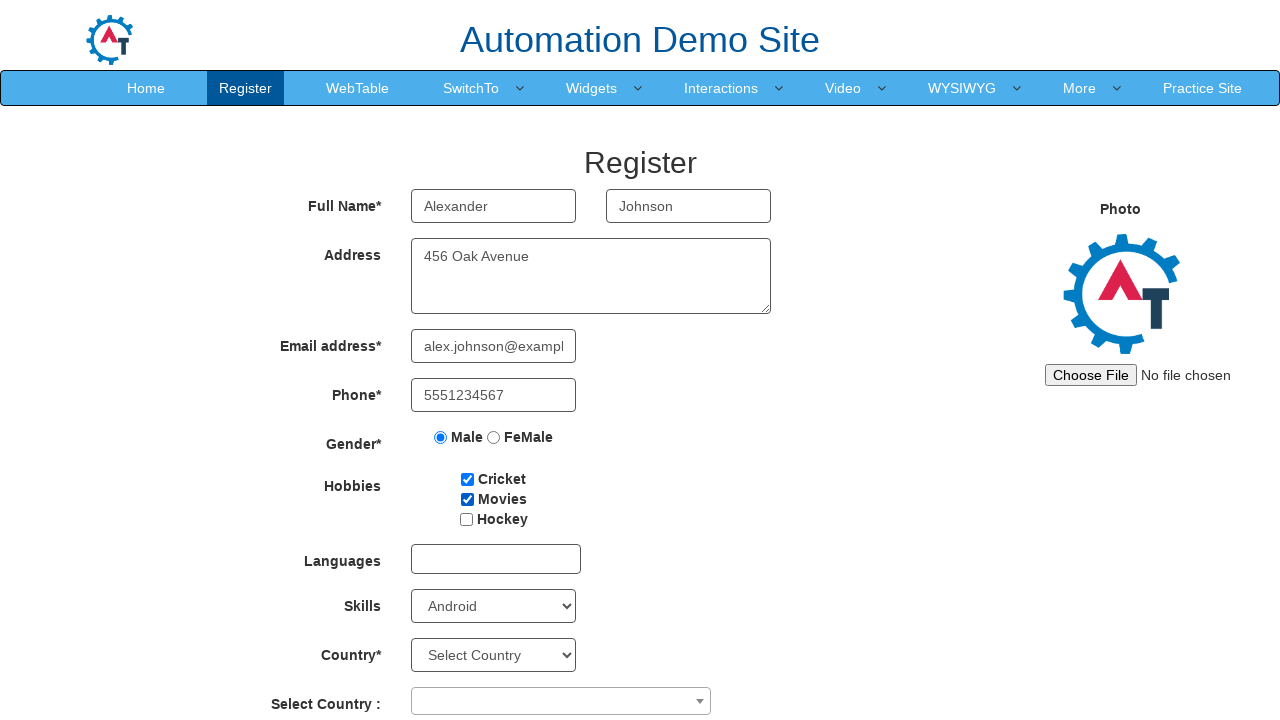

Opened country dropdown at (561, 701) on span[role='combobox']
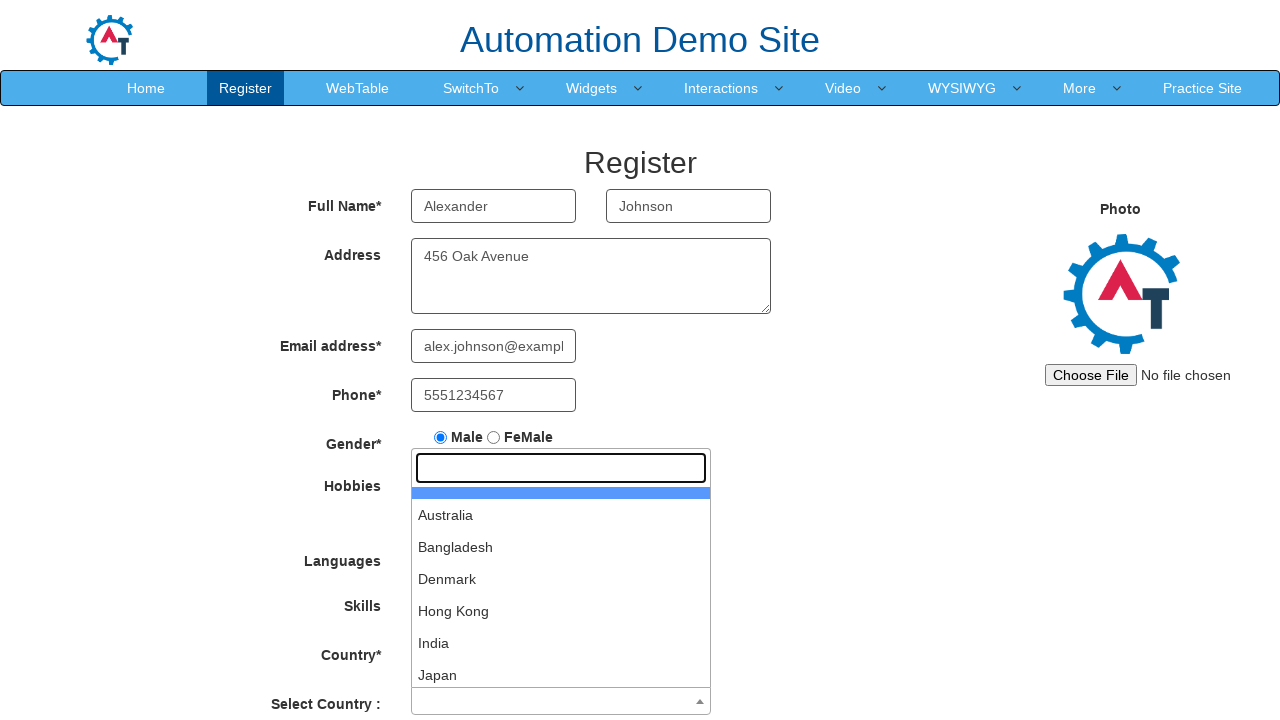

Searched for 'India' in country dropdown on input[type='search']
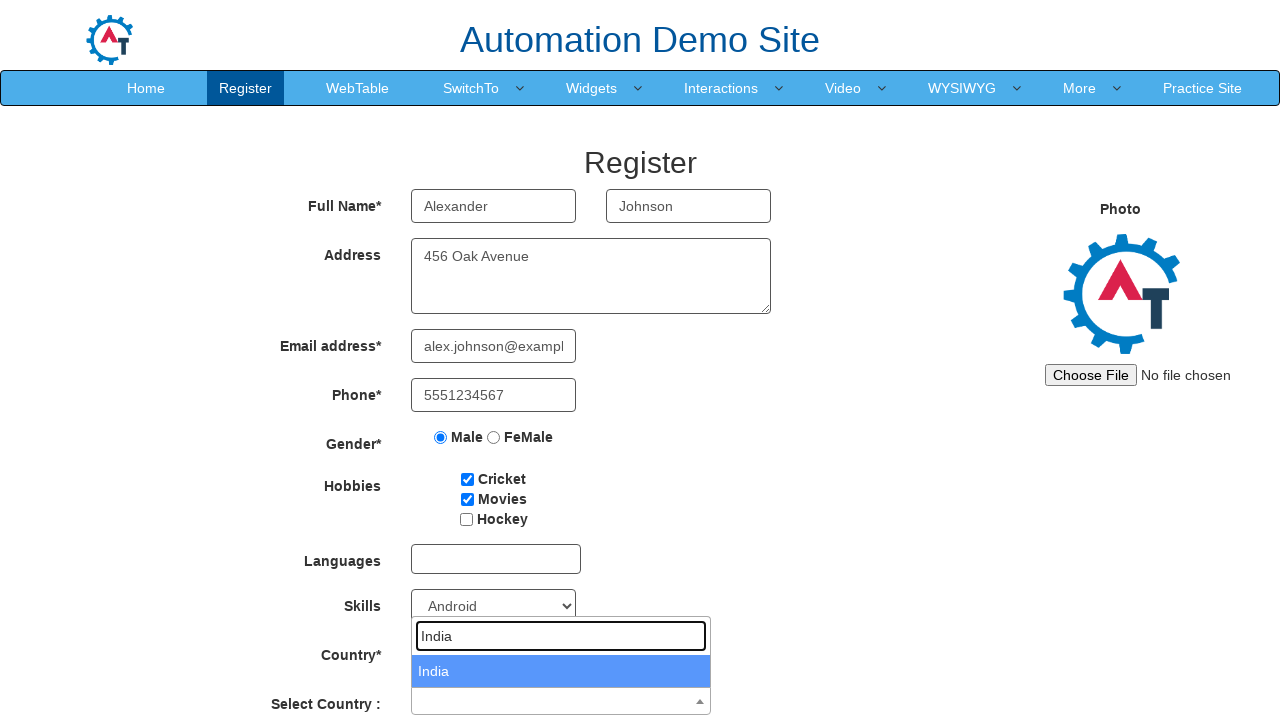

Pressed Enter to confirm country selection
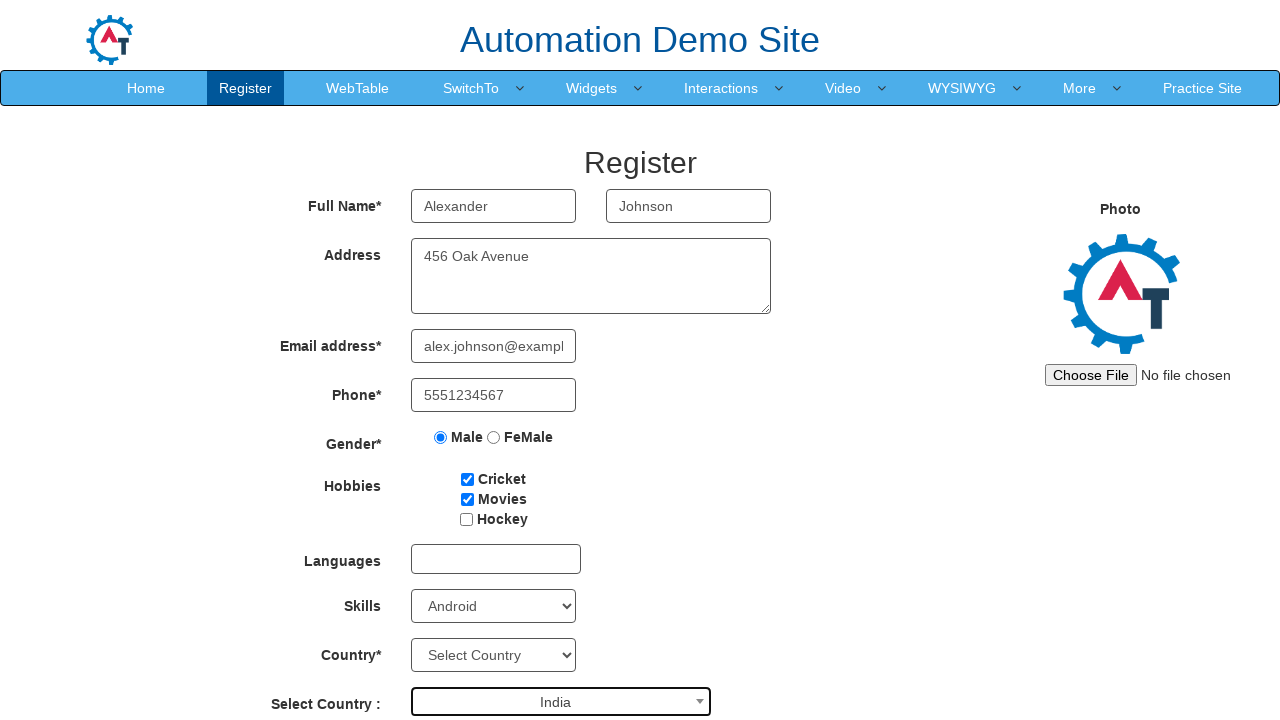

Filled password field with 'SecurePass789' on #firstpassword
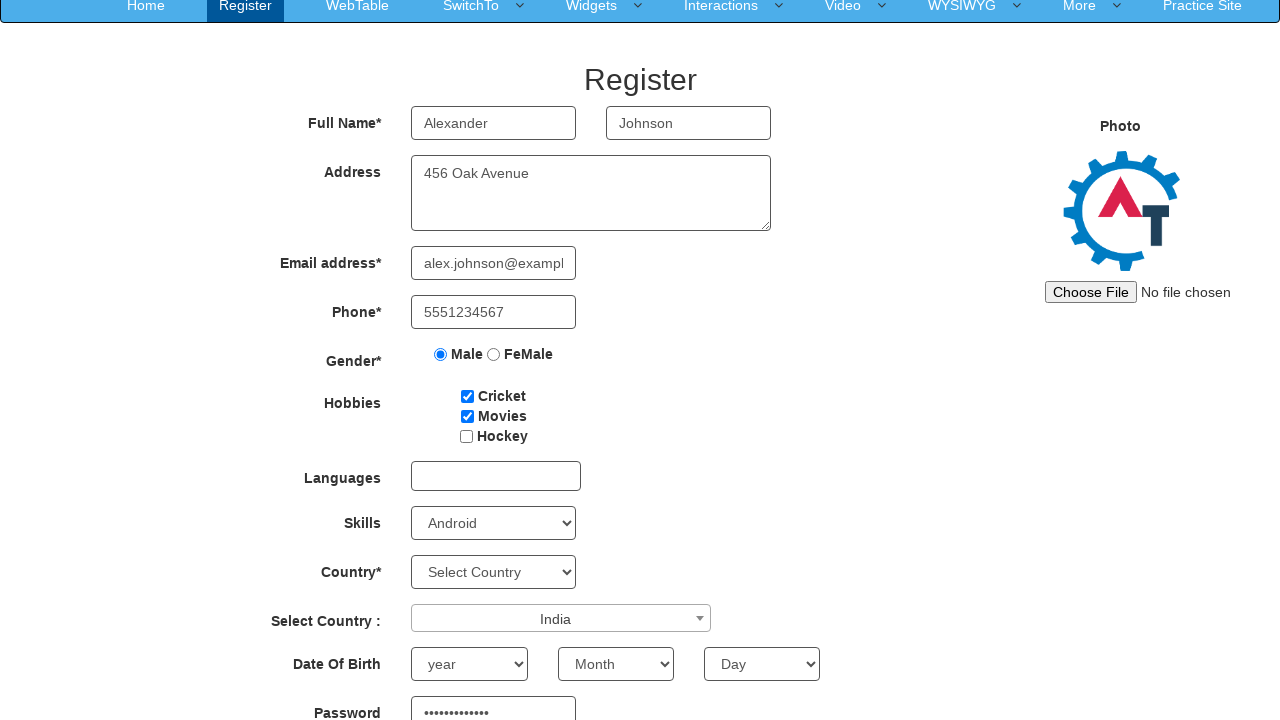

Filled confirm password field with 'SecurePass789' on #secondpassword
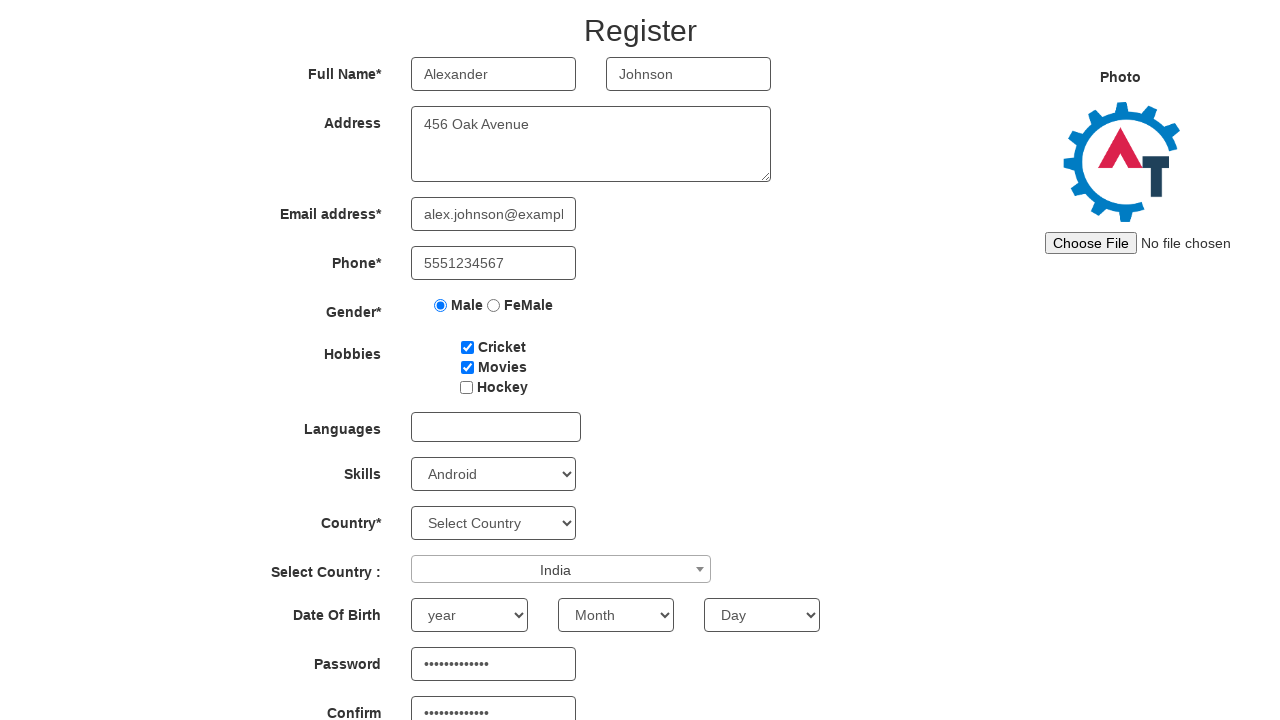

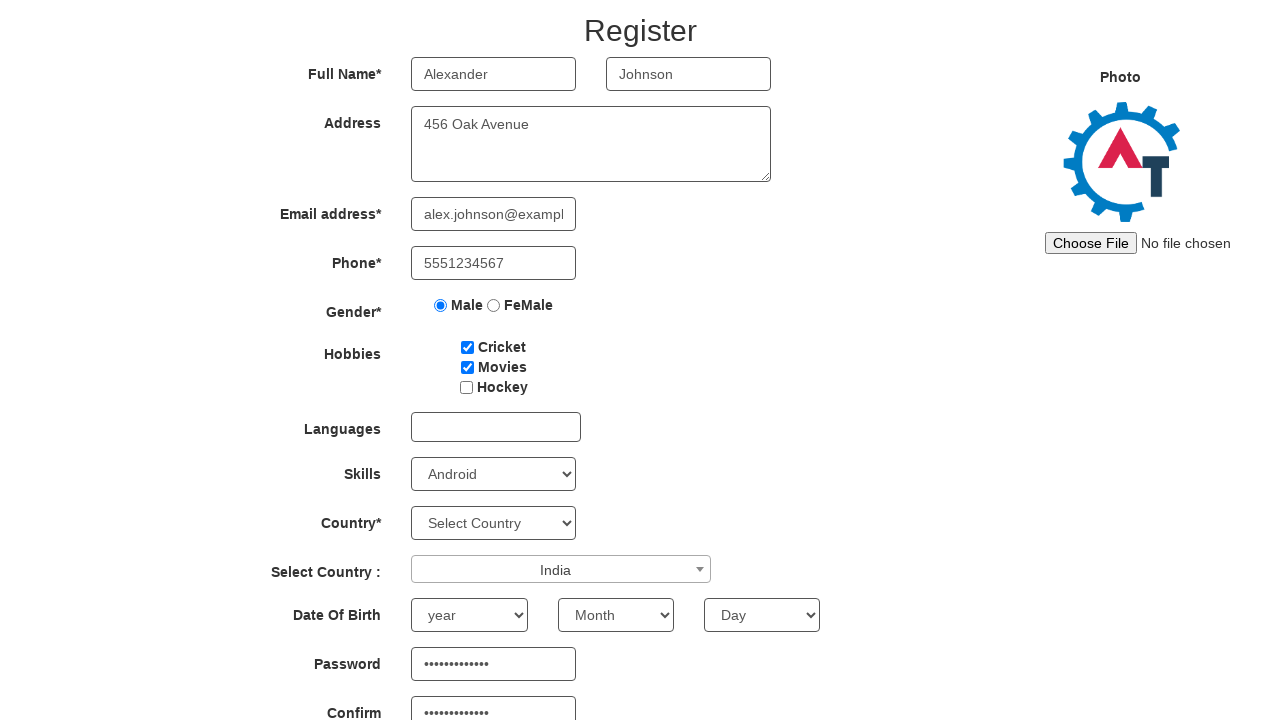